Tests dropdown select functionality by selecting options using different methods: by index, by visible text, and by value on a demo QA page

Starting URL: https://demoqa.com/select-menu

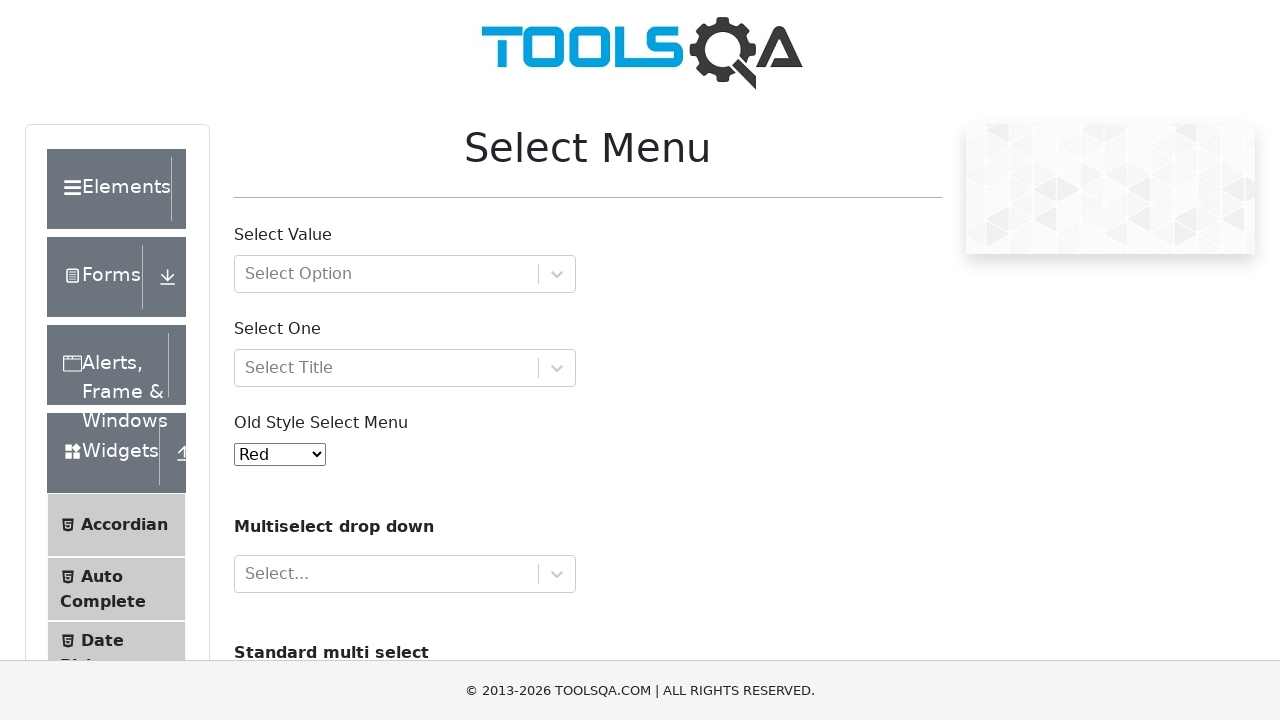

Selected option by index 4 (Purple) from dropdown on #oldSelectMenu
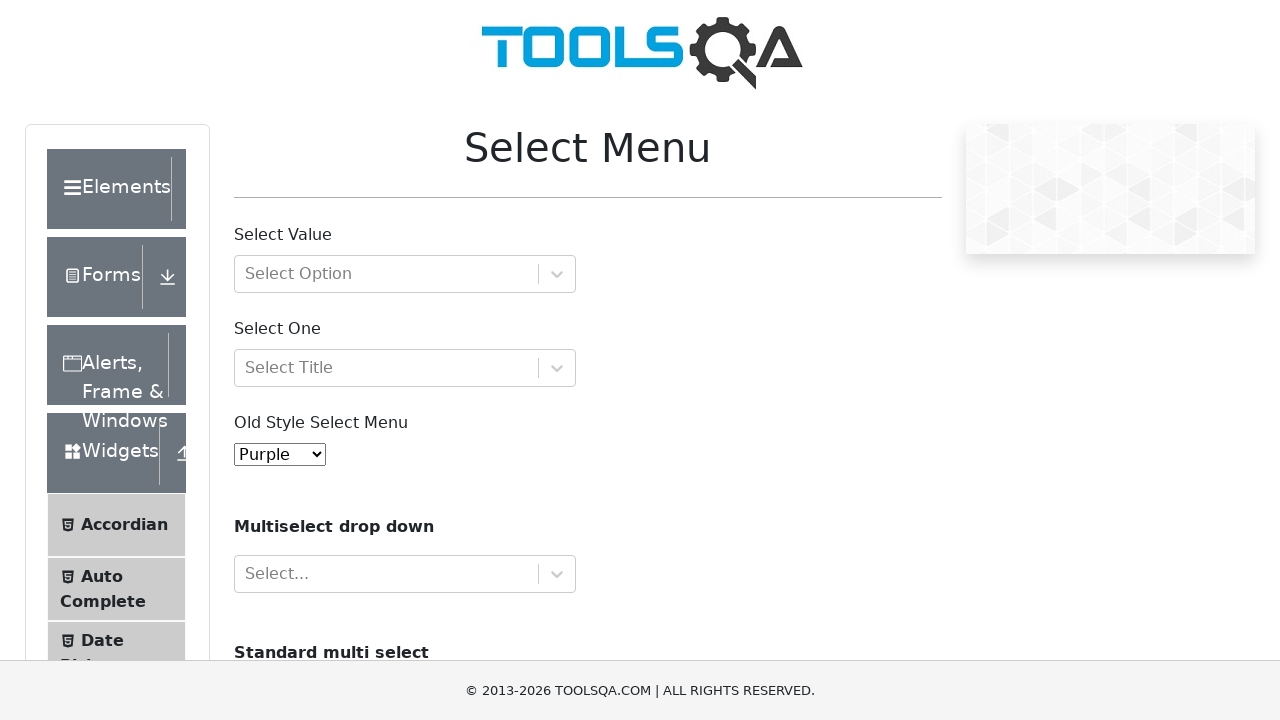

Selected option by visible text 'Magenta' from dropdown on #oldSelectMenu
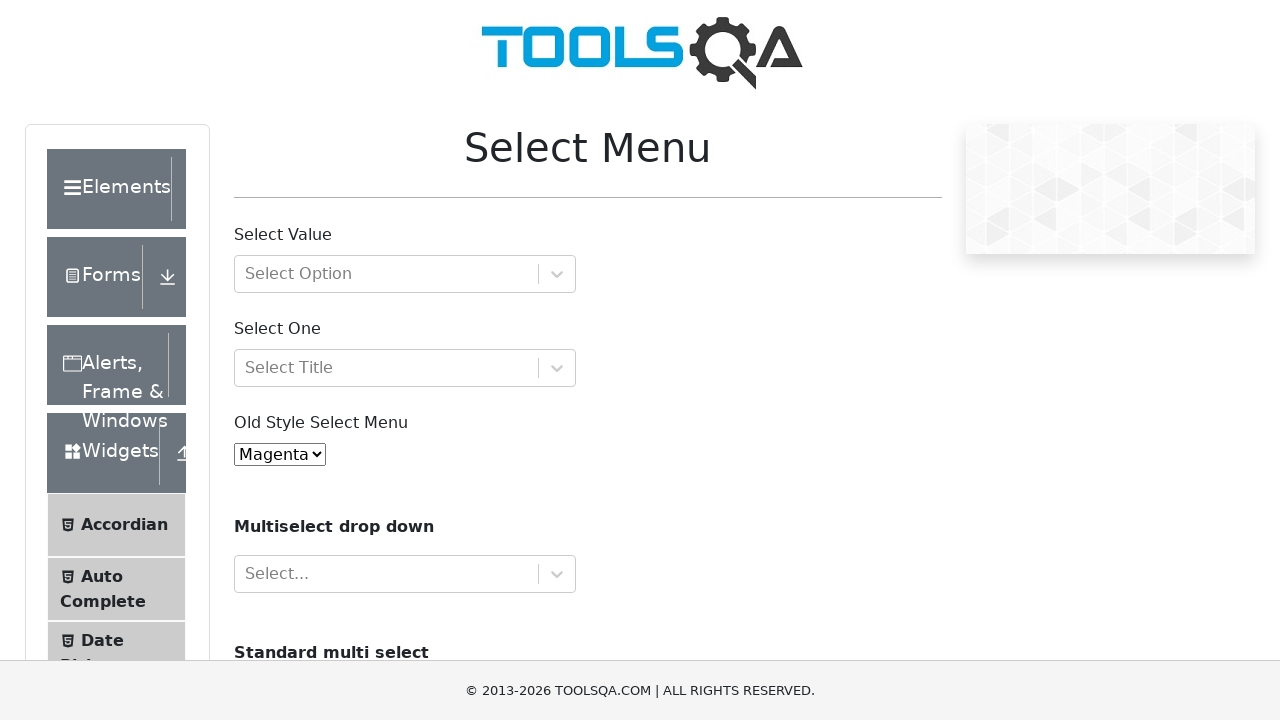

Selected option by value '6' (White) from dropdown on #oldSelectMenu
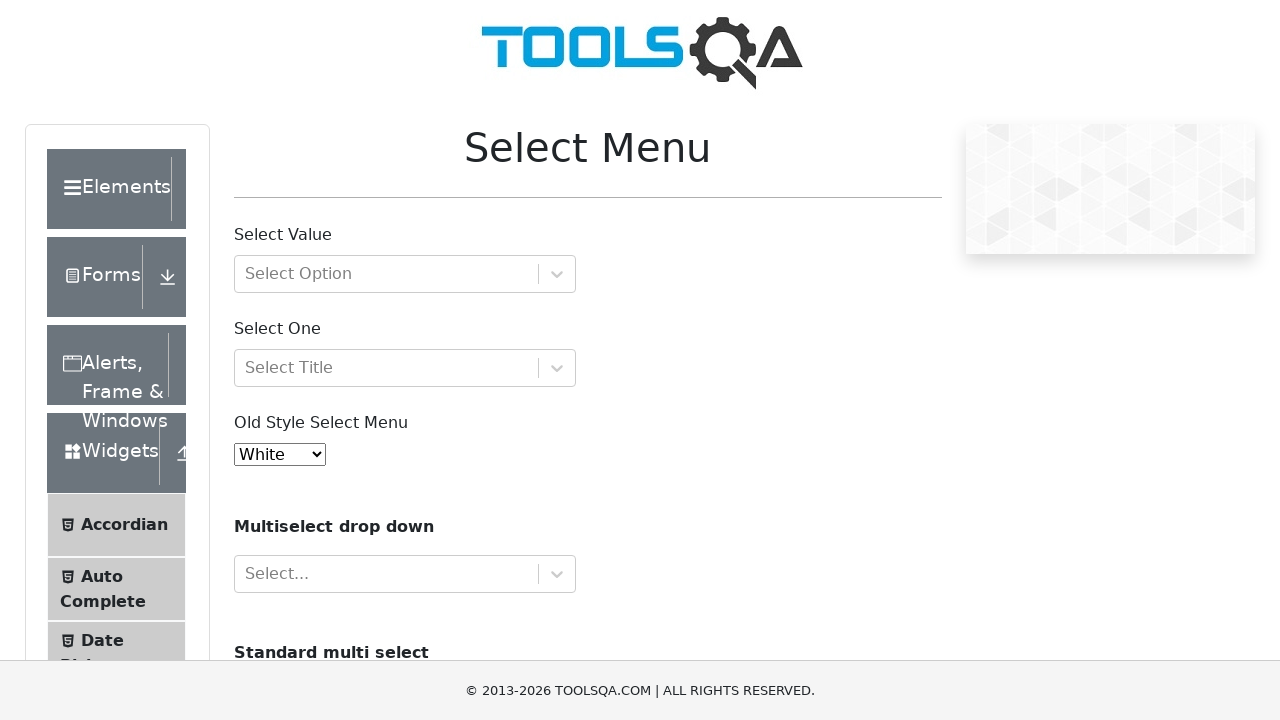

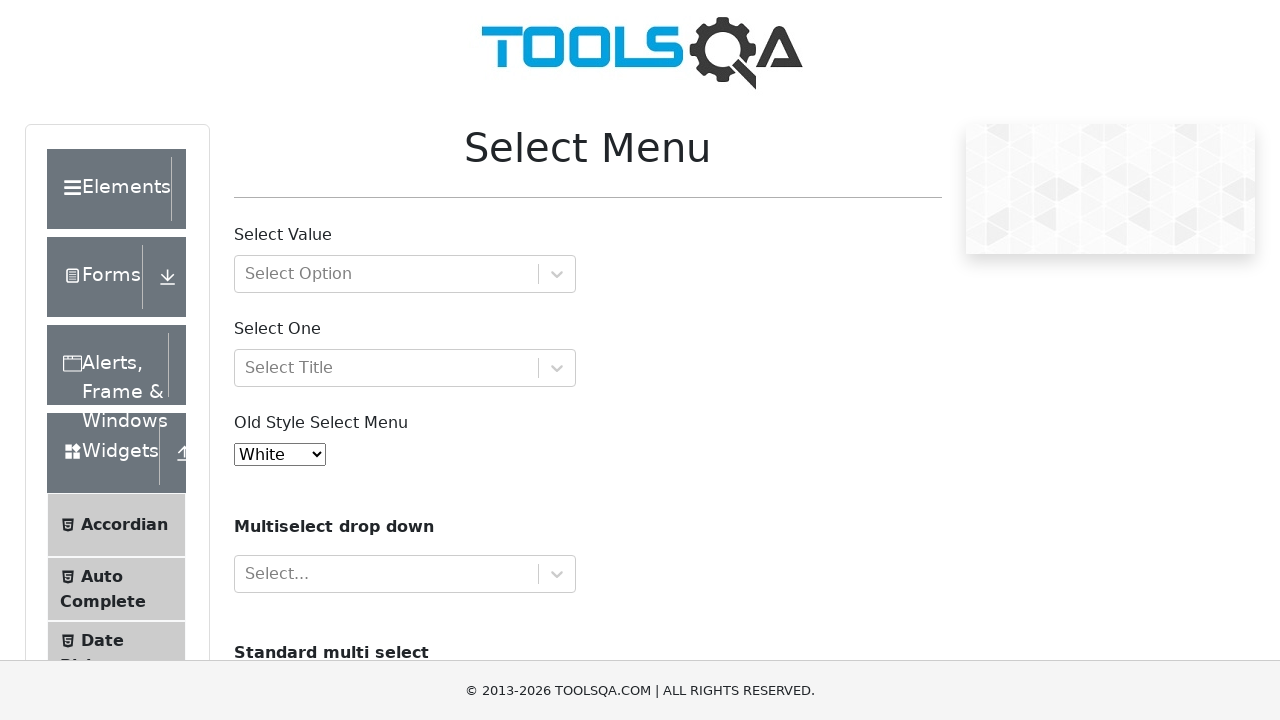